Tests that the WebdriverIO main page has the correct title

Starting URL: https://webdriver.io/

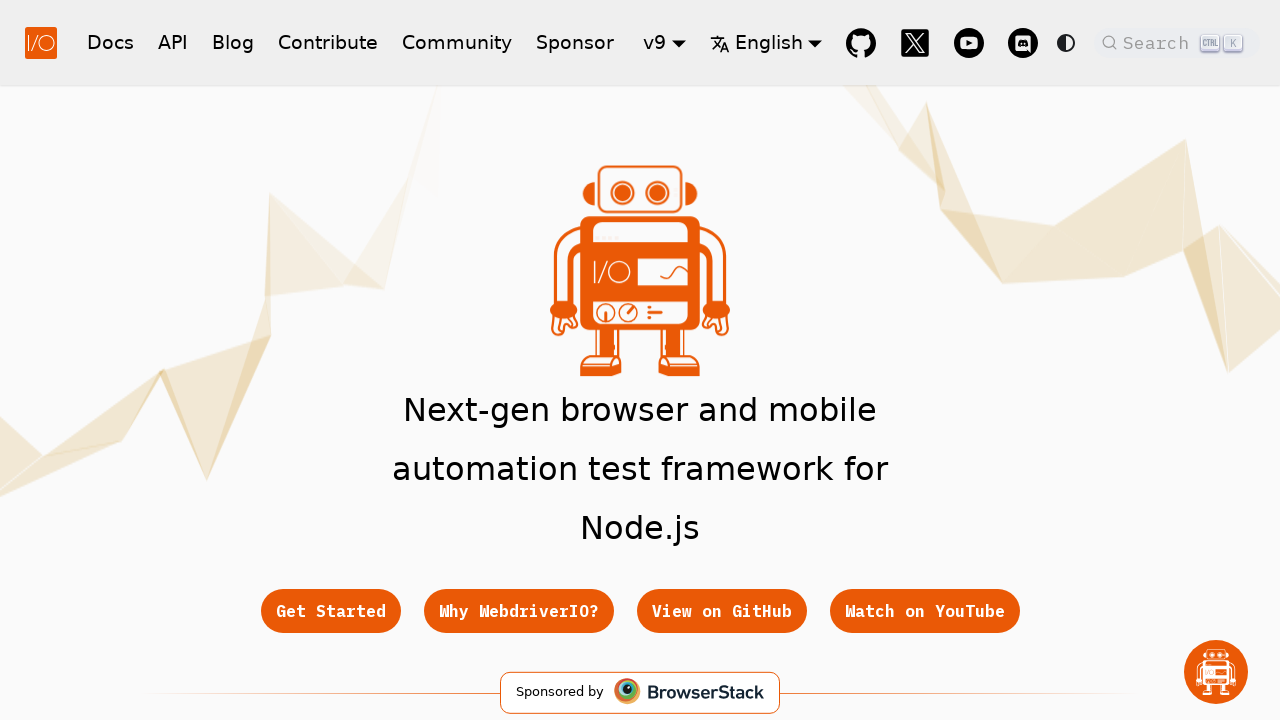

Waited for page to reach domcontentloaded state
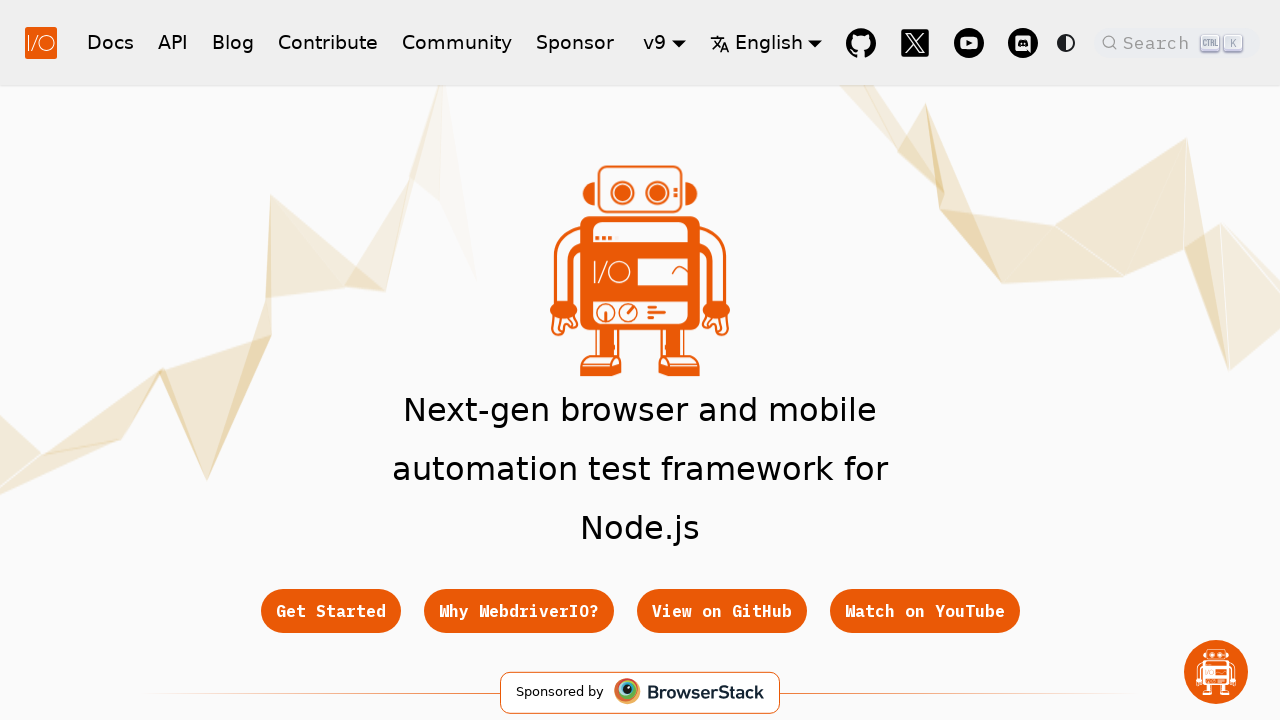

Verified that page title contains 'WebdriverIO'
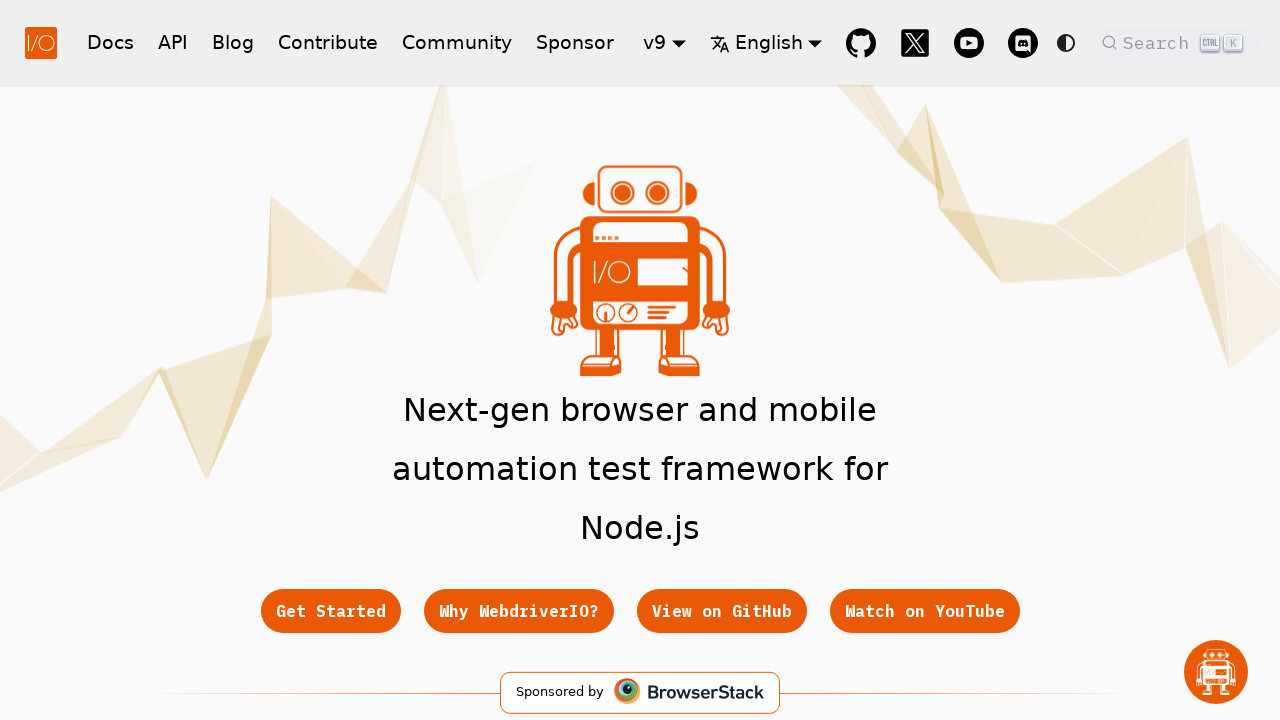

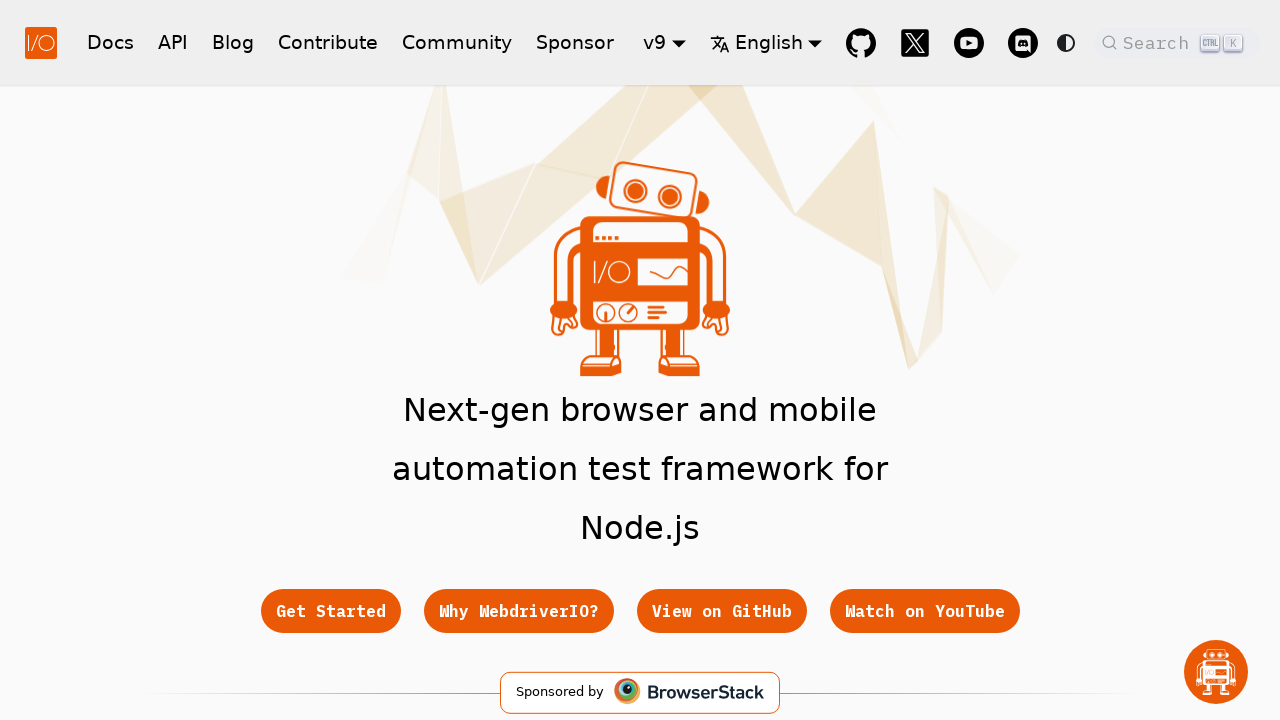